Navigates to a simple form page on GitHub Pages and waits for the page to load

Starting URL: http://suninjuly.github.io/simple_form_find_task.html

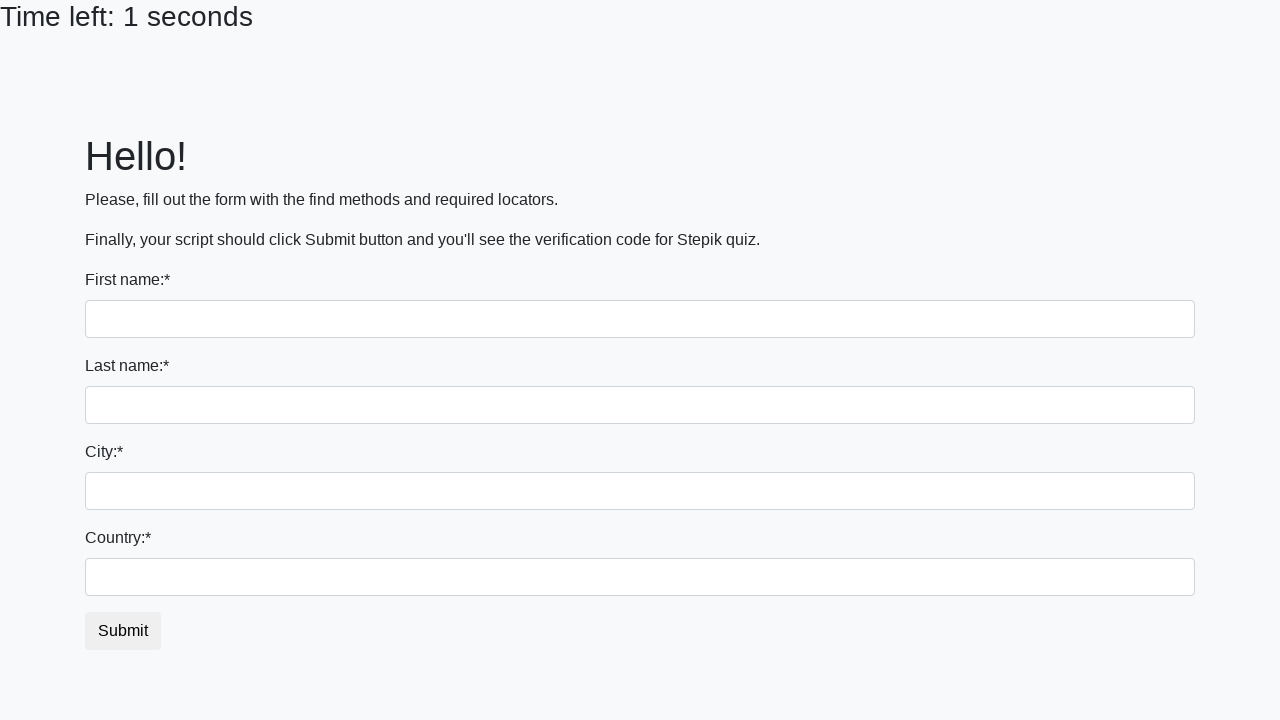

Waited for page DOM to be fully loaded
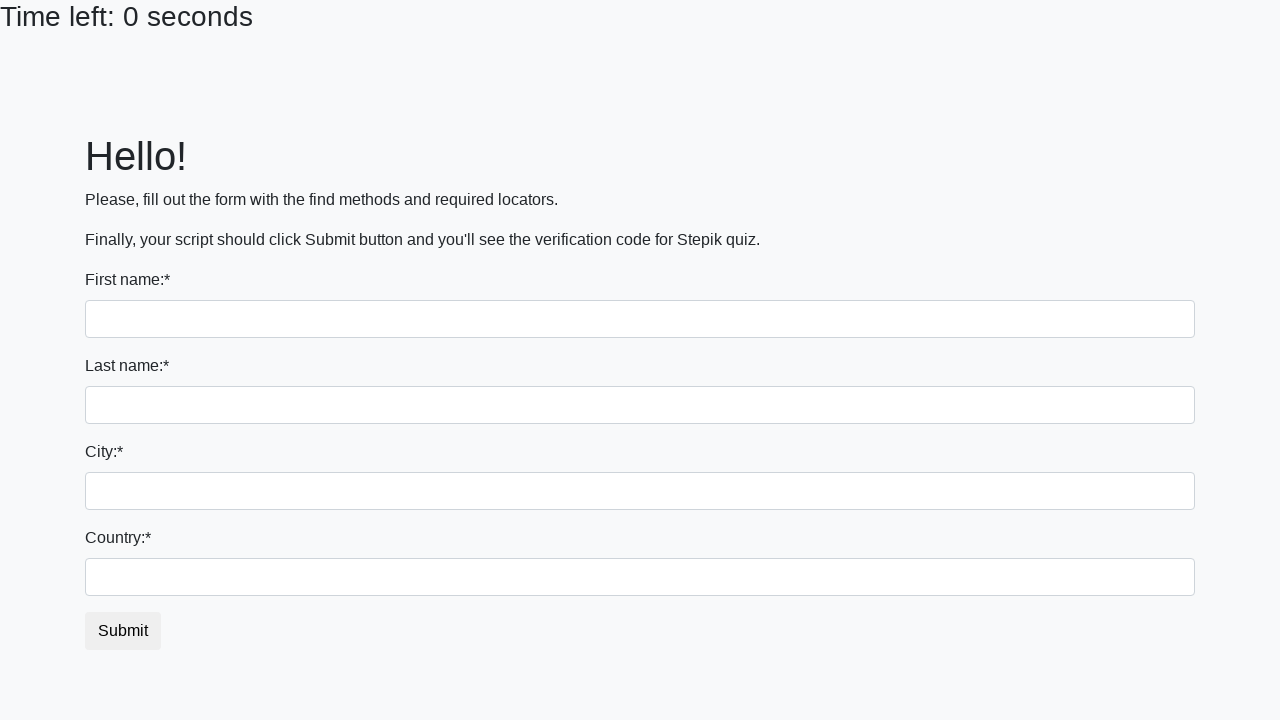

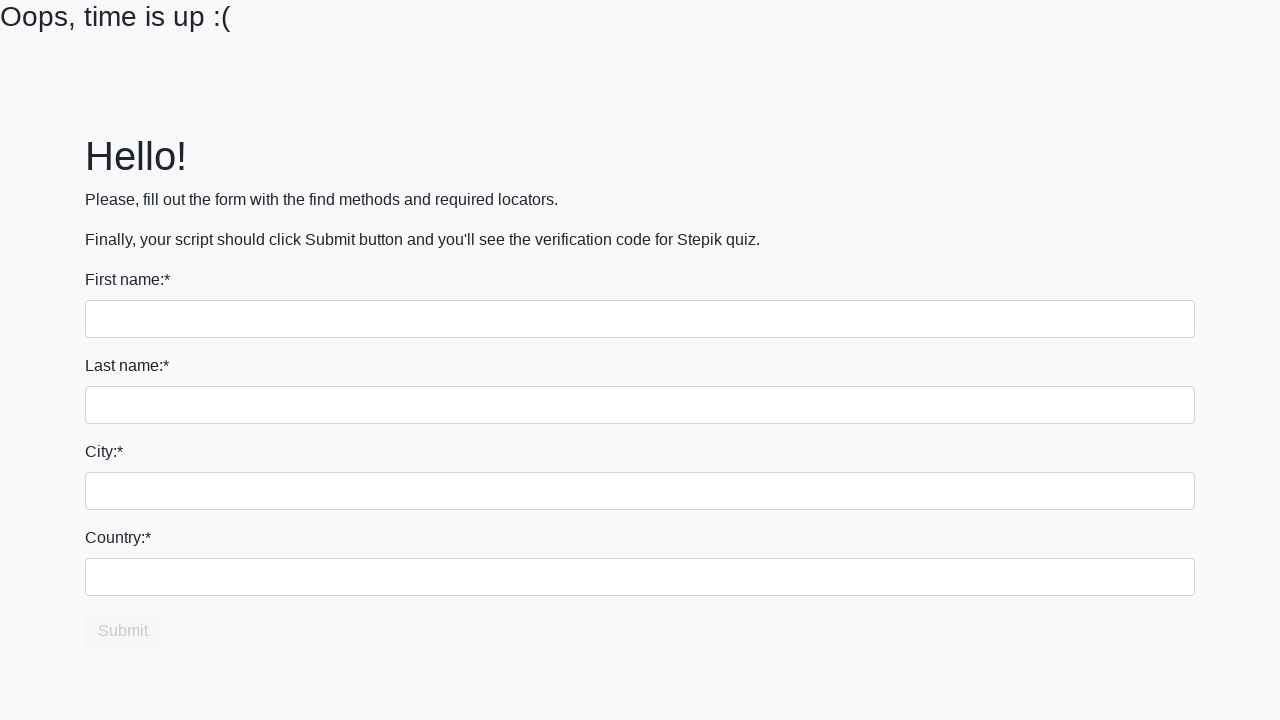